Tests confirm dialog by clicking a button that triggers a confirmation alert and dismissing it, then verifying the result text

Starting URL: https://demoqa.com/alerts

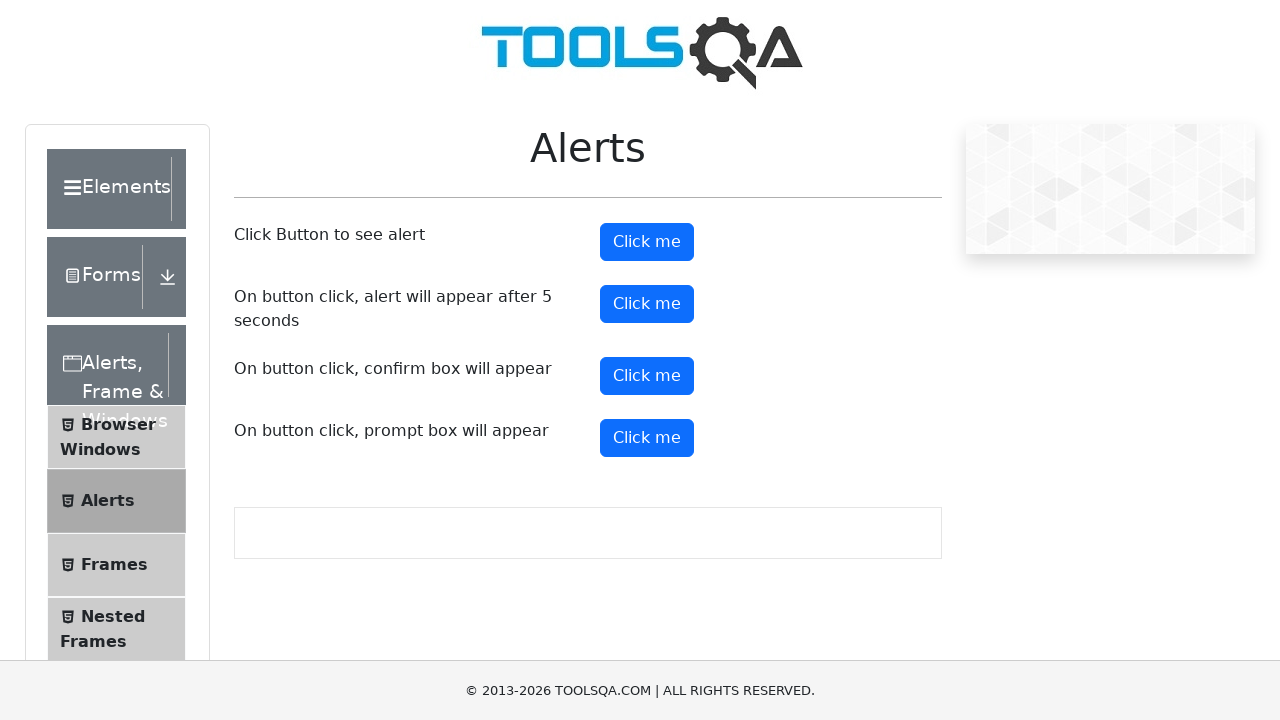

Set up dialog handler to dismiss confirmation alerts
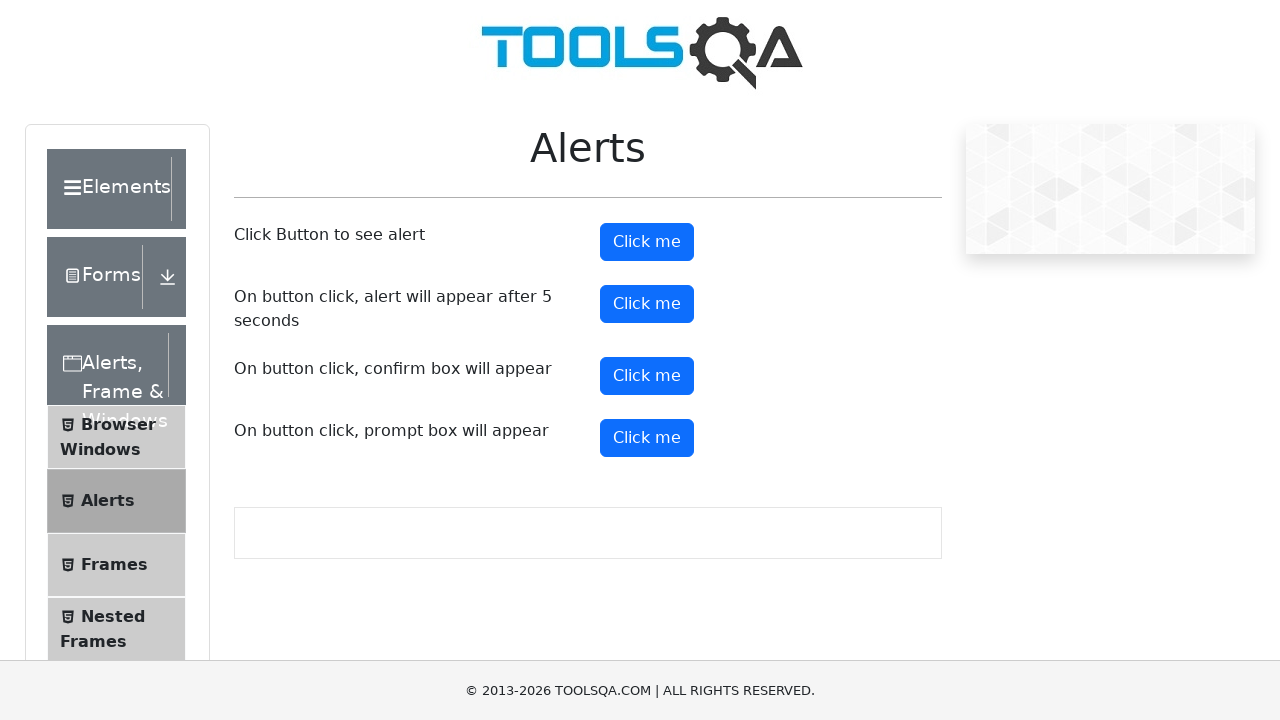

Clicked confirm button to trigger confirmation dialog at (647, 376) on #confirmButton
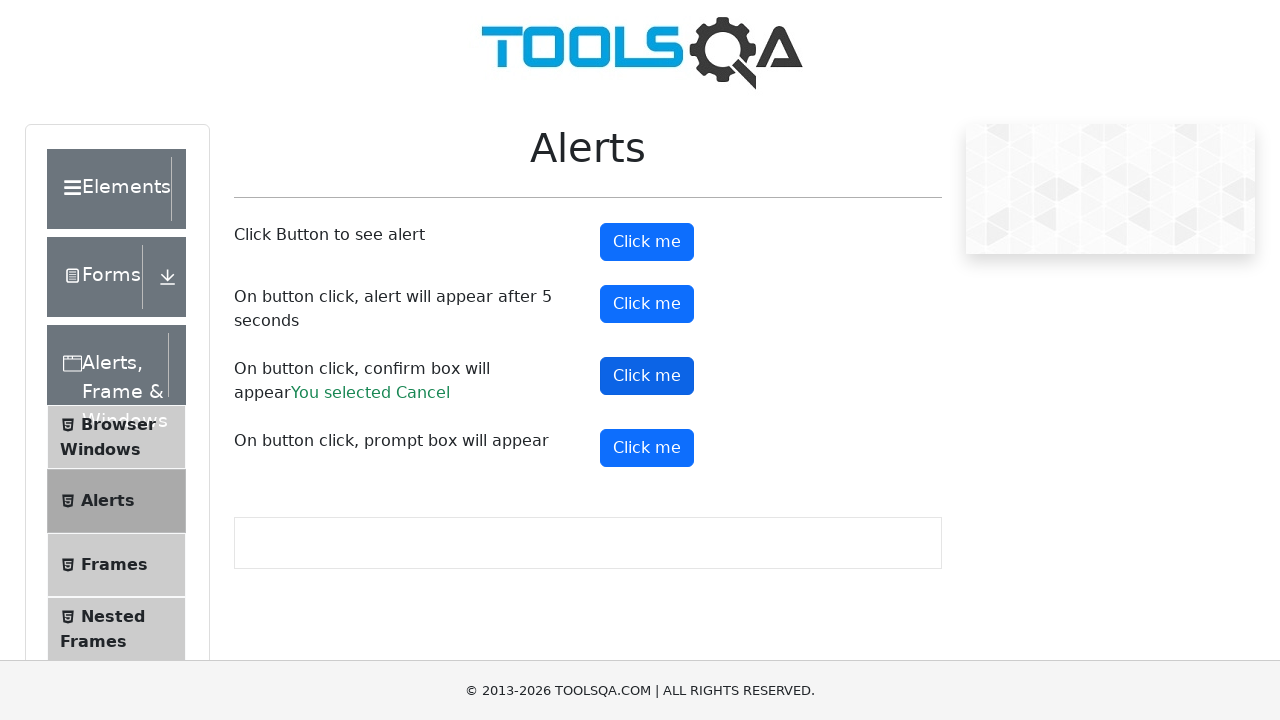

Waited for confirmation result text to appear
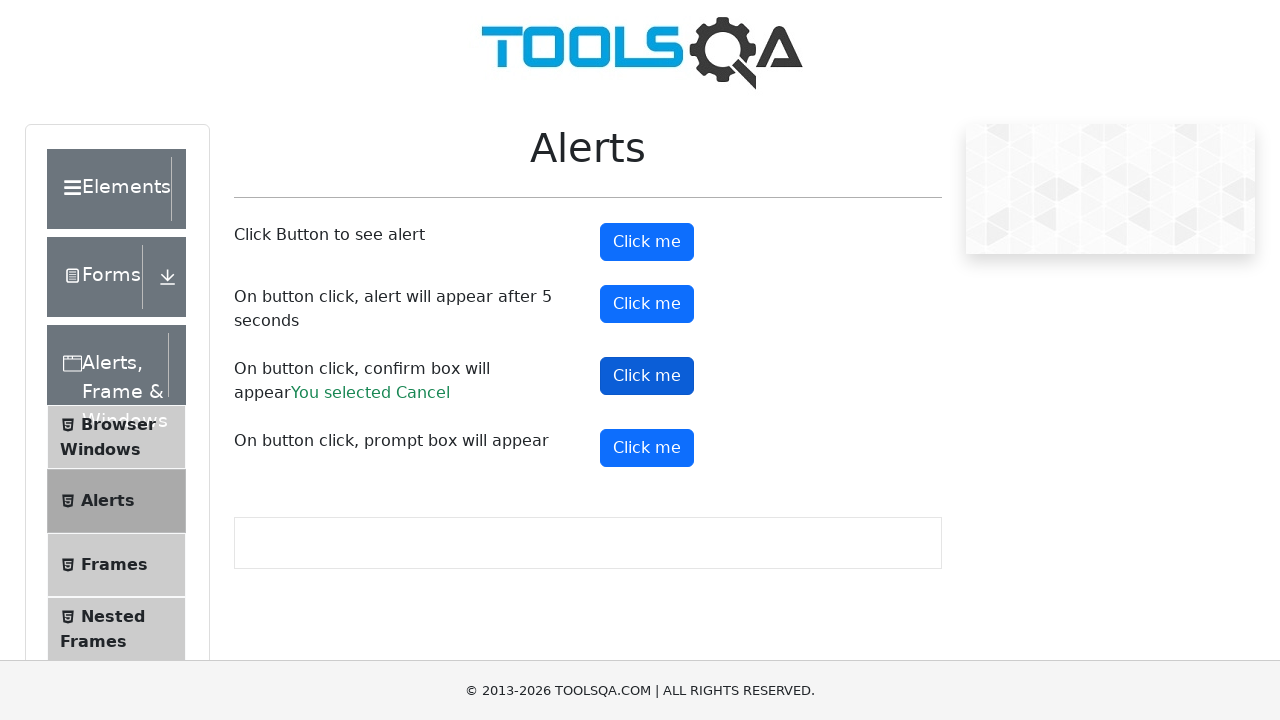

Verified that 'You selected Cancel' message is displayed after dismissing the dialog
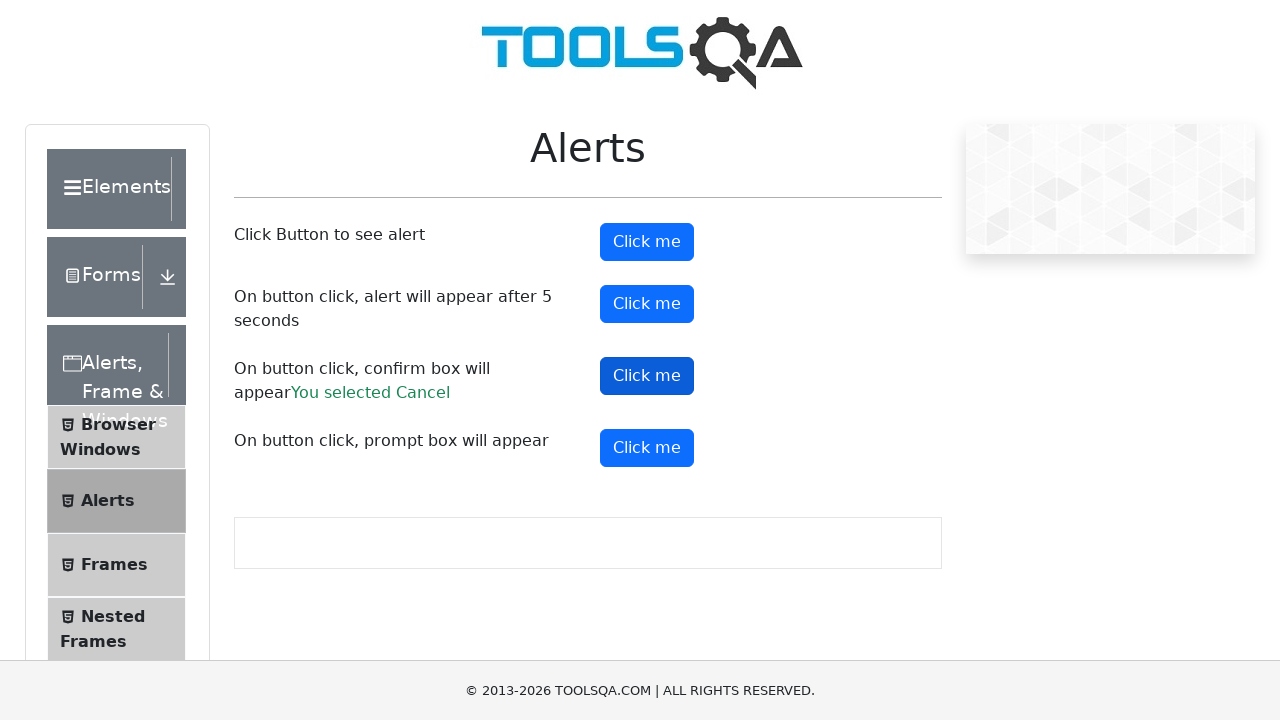

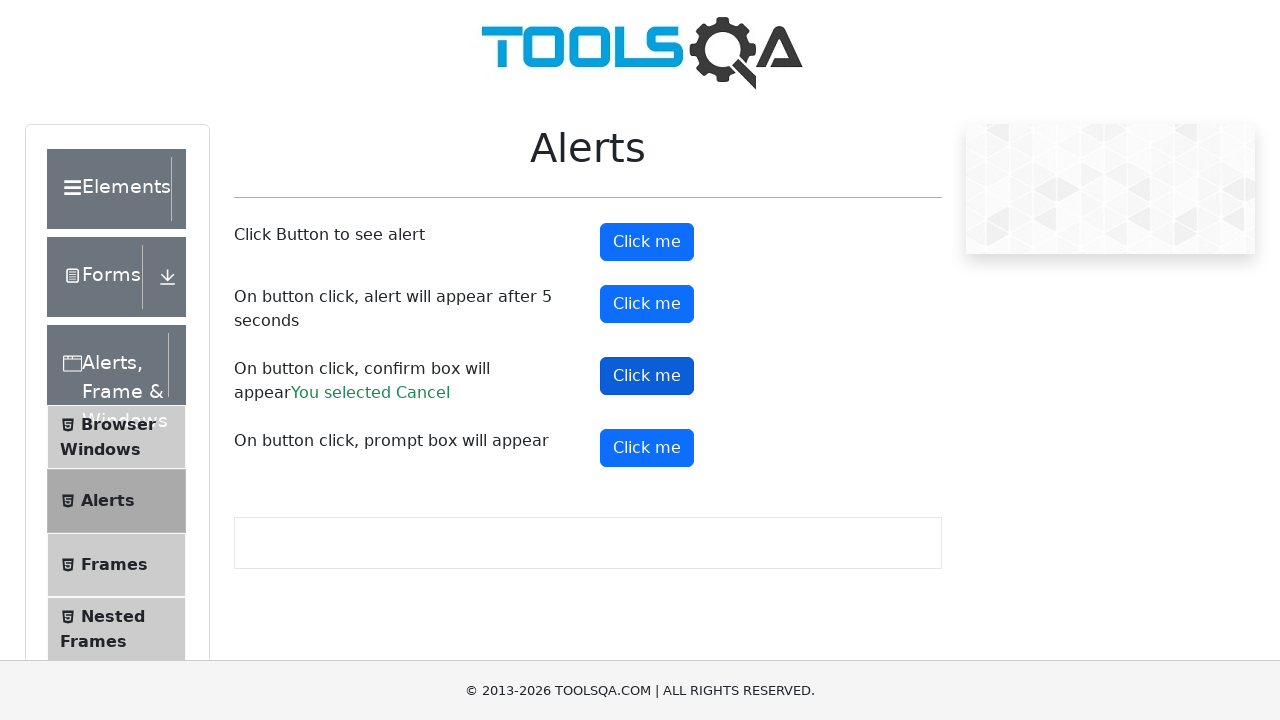